Tests various button properties and interactions on a demo page, including clicking buttons, verifying page navigation, checking button states, and getting button properties like location, color, and size

Starting URL: https://leafground.com/button.xhtml

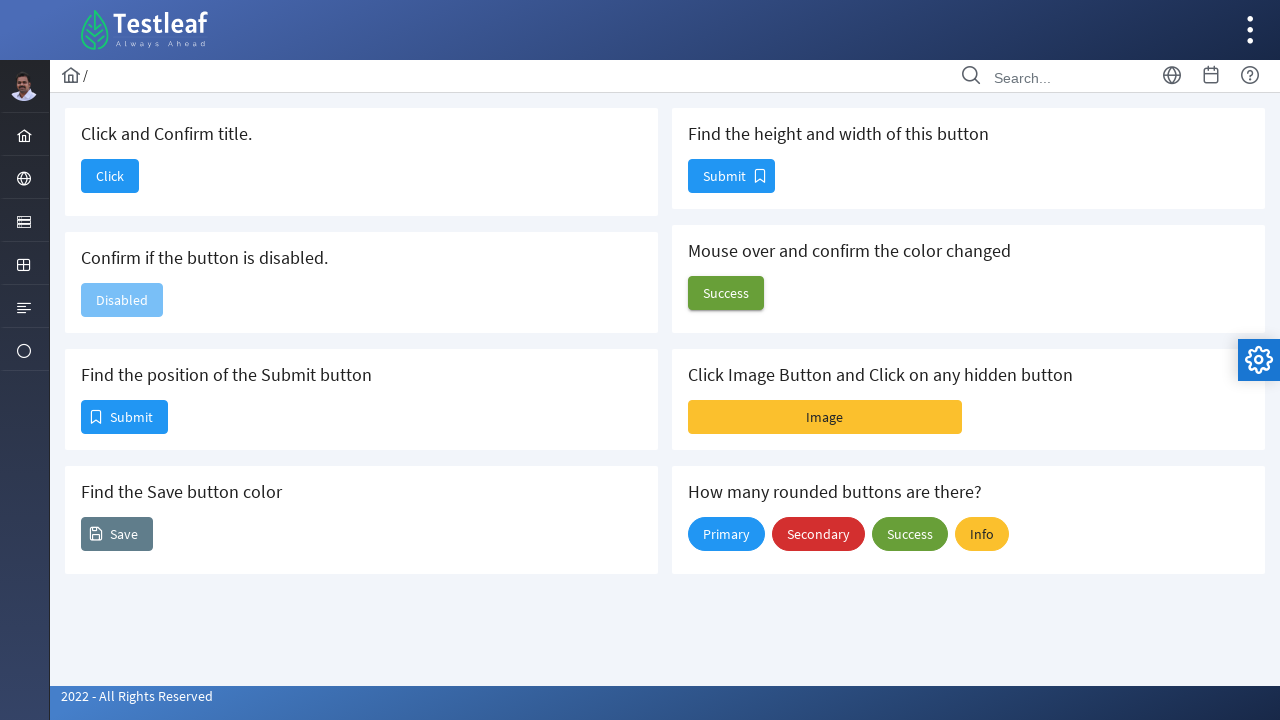

Clicked the first button to navigate to dashboard at (110, 176) on xpath=//span[text()='Click']
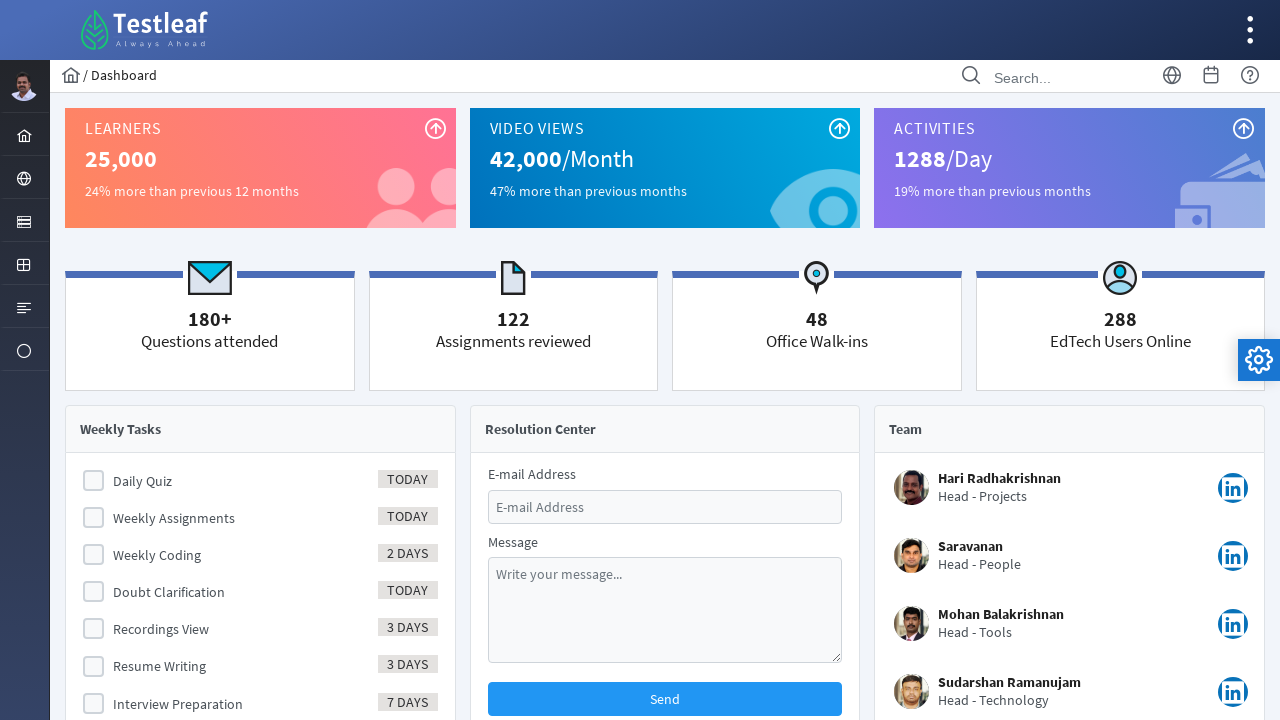

Retrieved page title
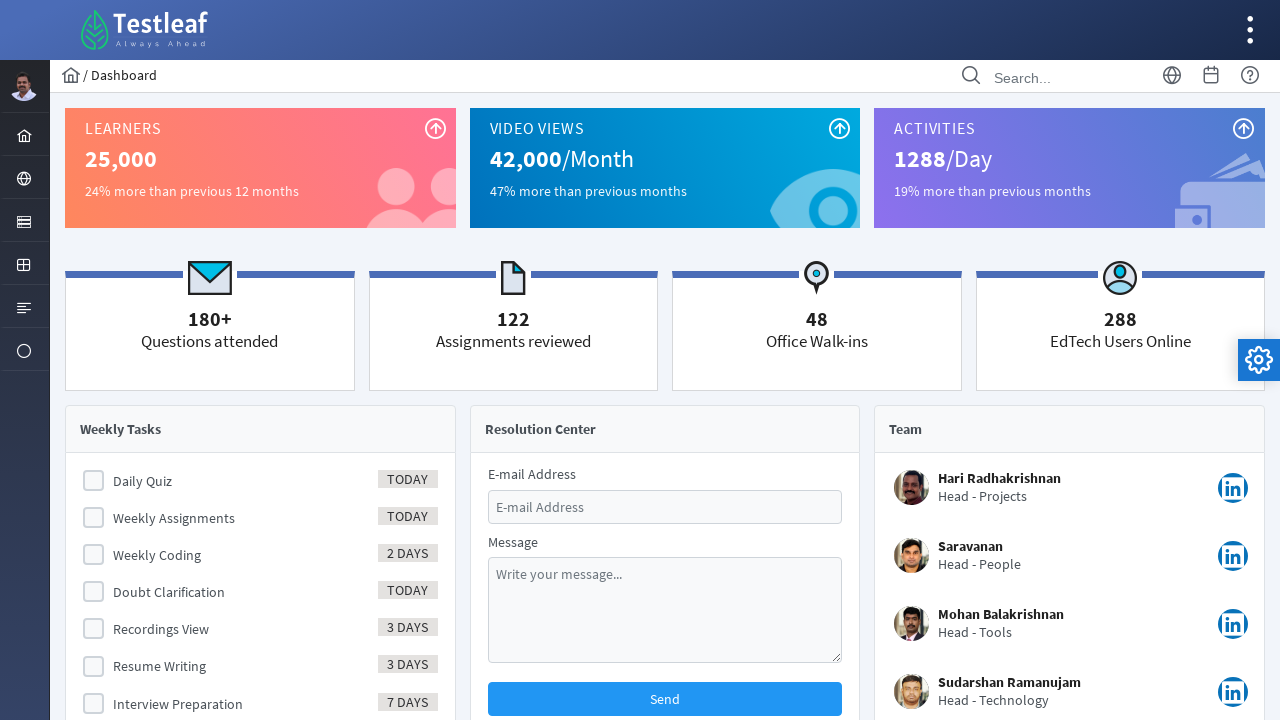

Navigated back to the button page
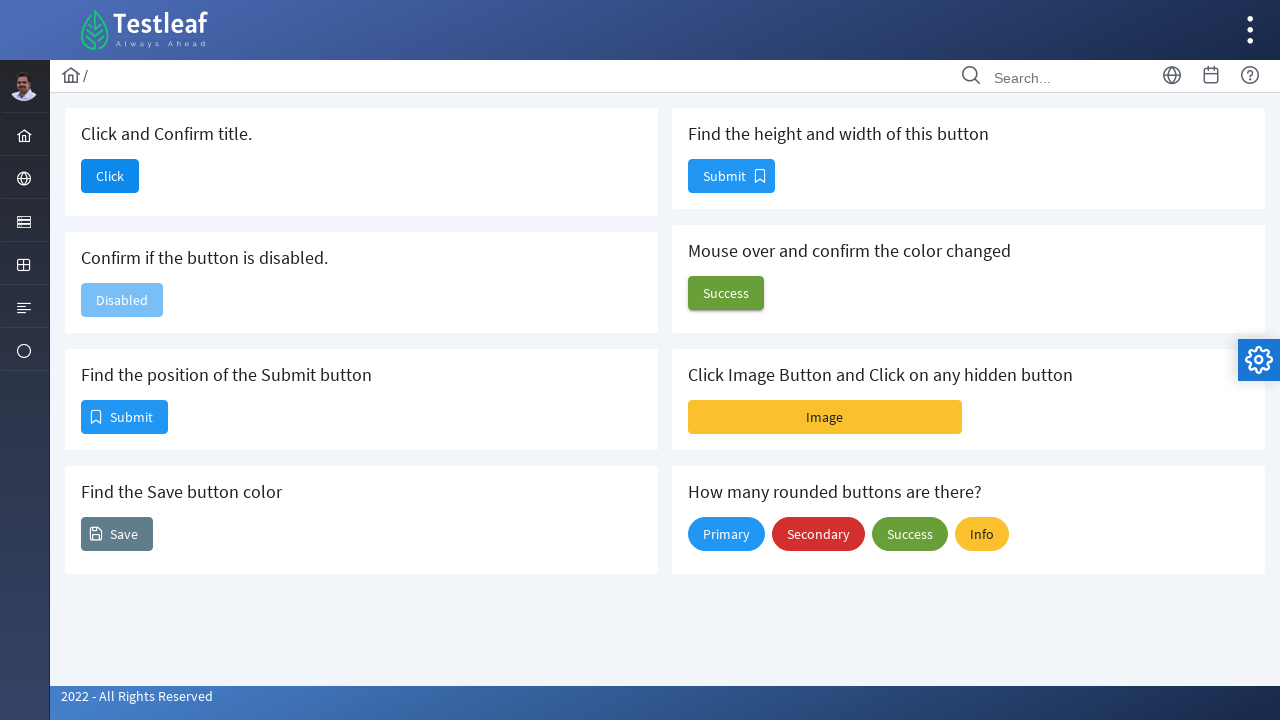

Located the first button in card
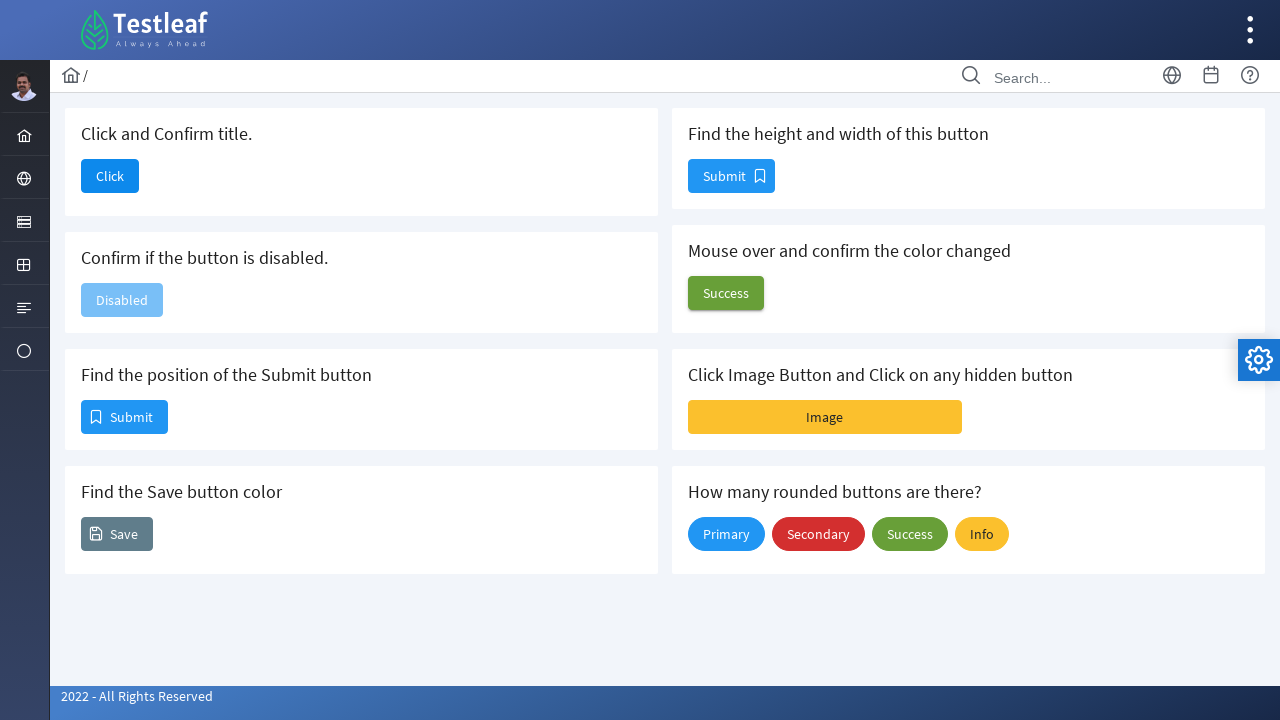

Located the submit button
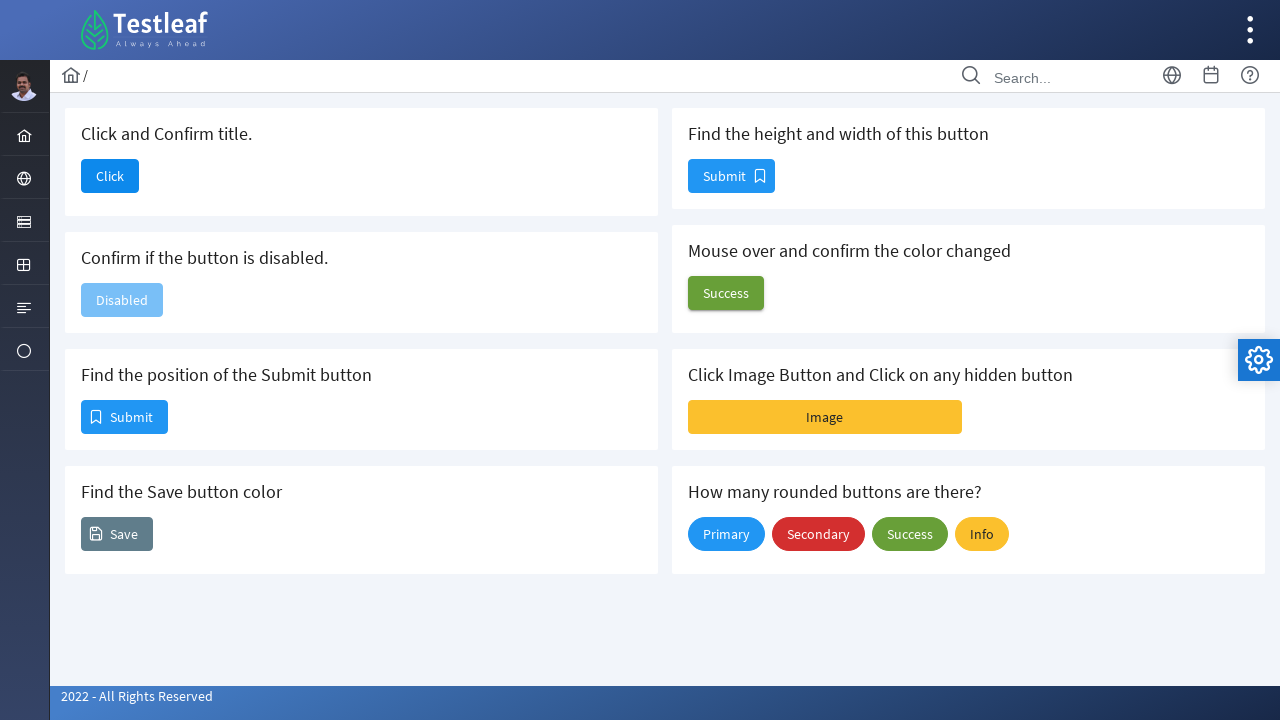

Retrieved bounding box location of submit button
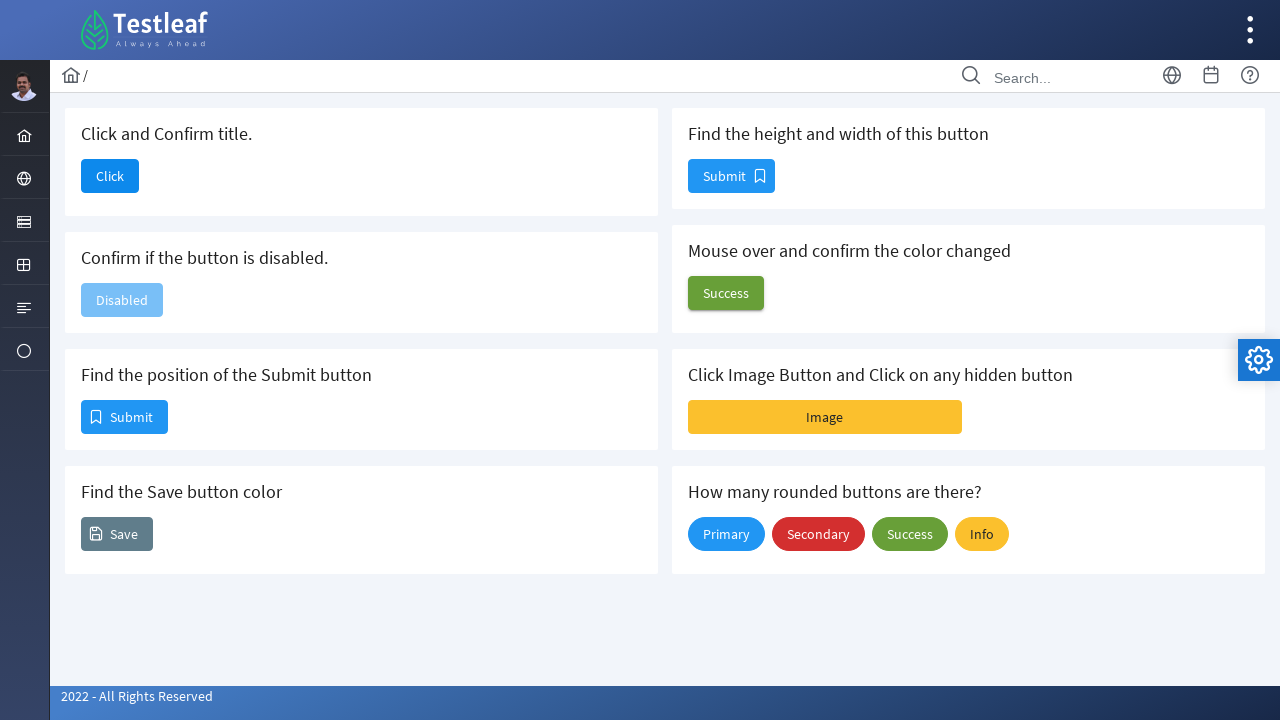

Located the Save button
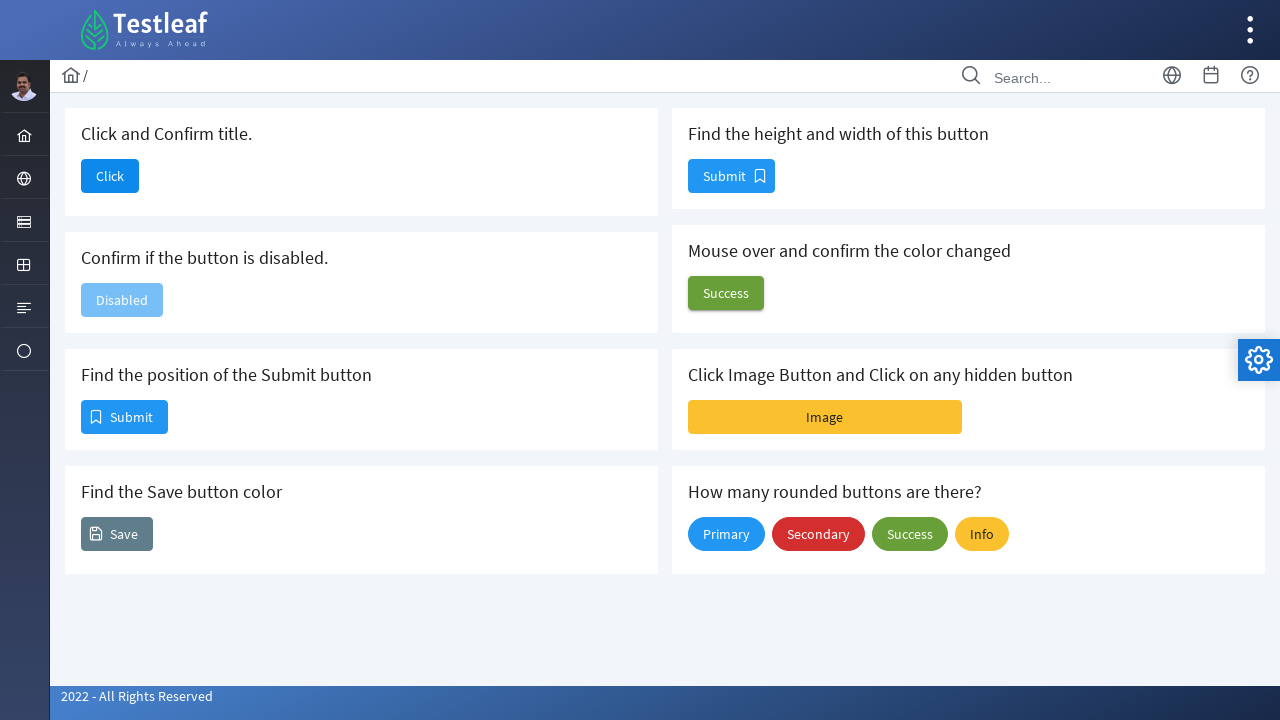

Retrieved background color of Save button
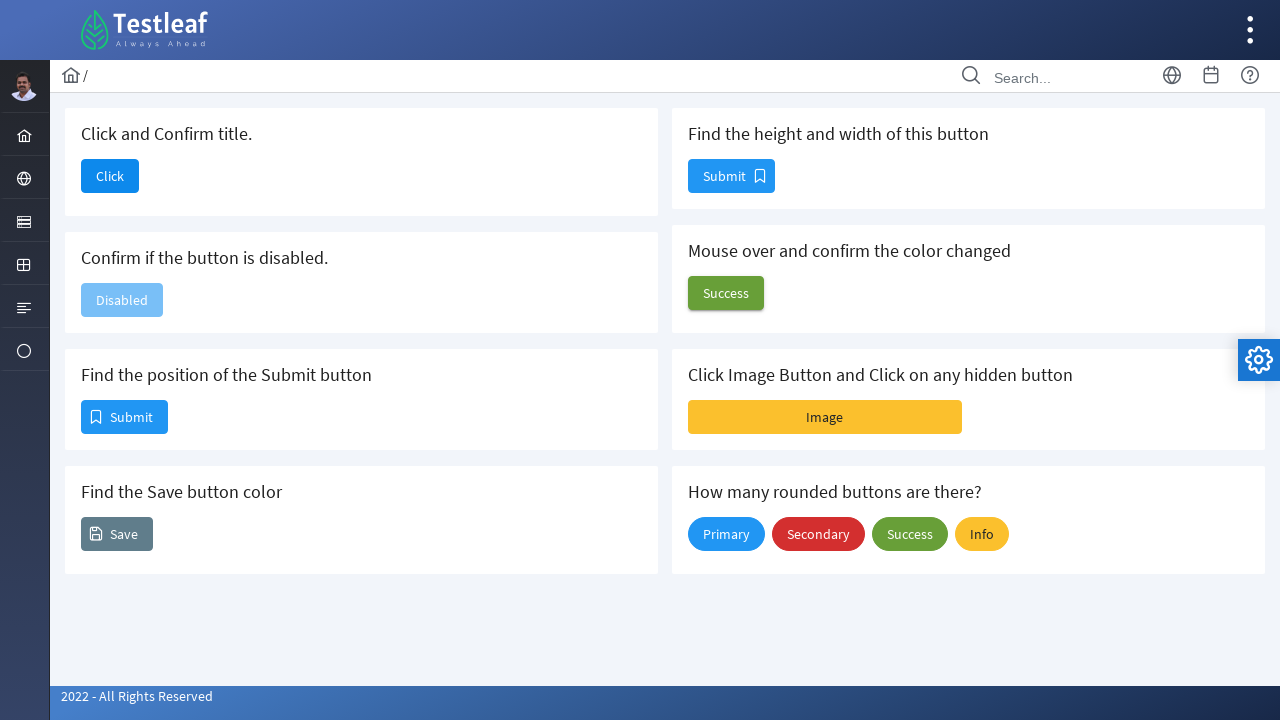

Located the Submit button
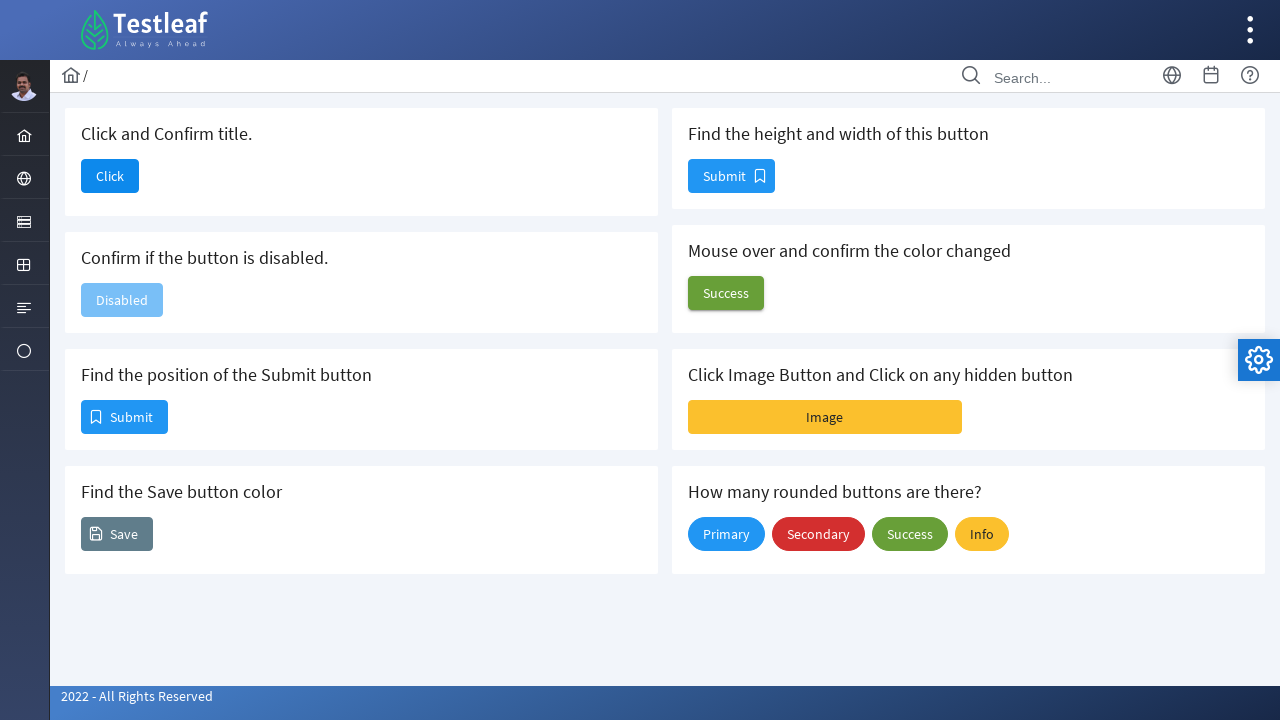

Retrieved size (bounding box) of Submit button
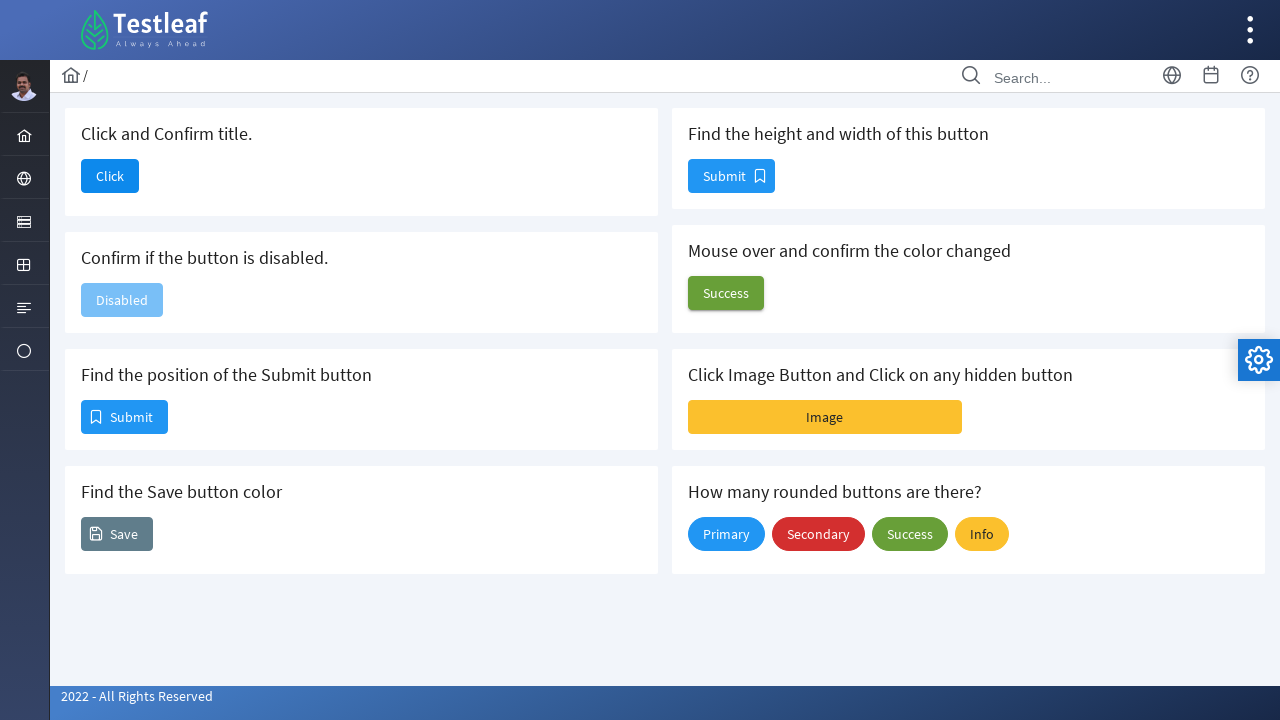

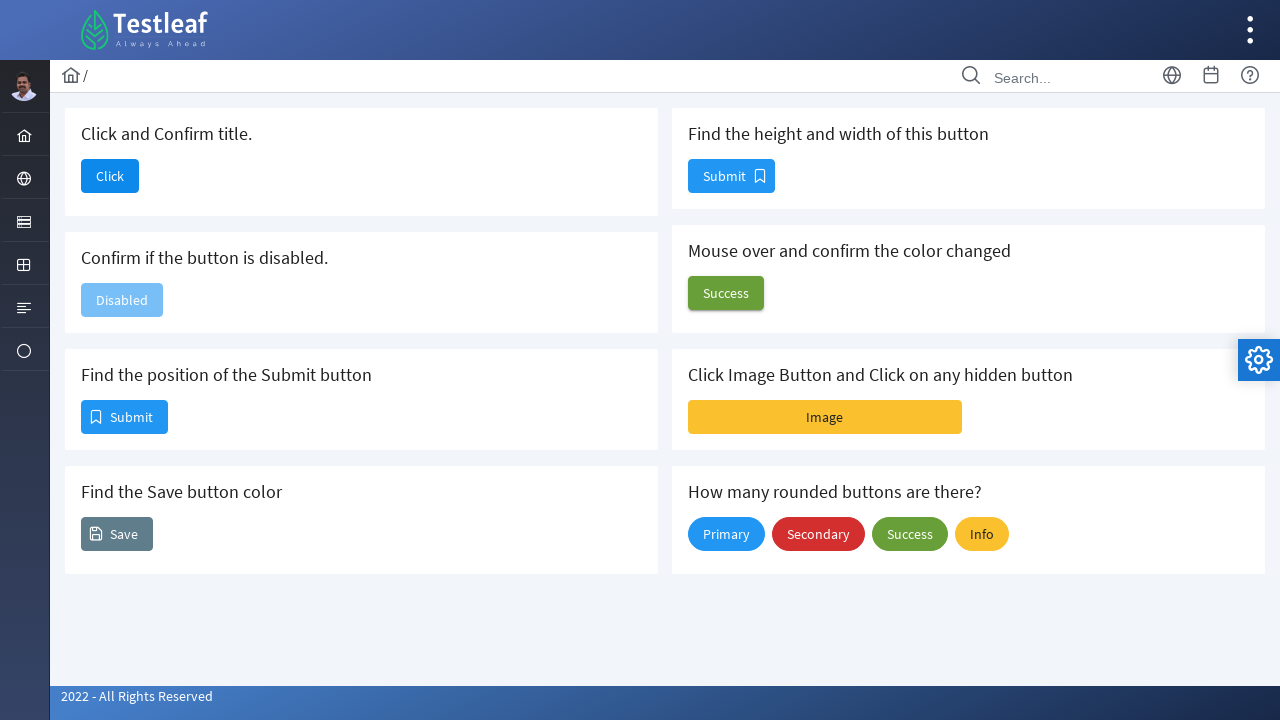